Tests simple JavaScript alert popup handling by clicking an alert button and accepting the alert dialog

Starting URL: https://demoqa.com/alerts

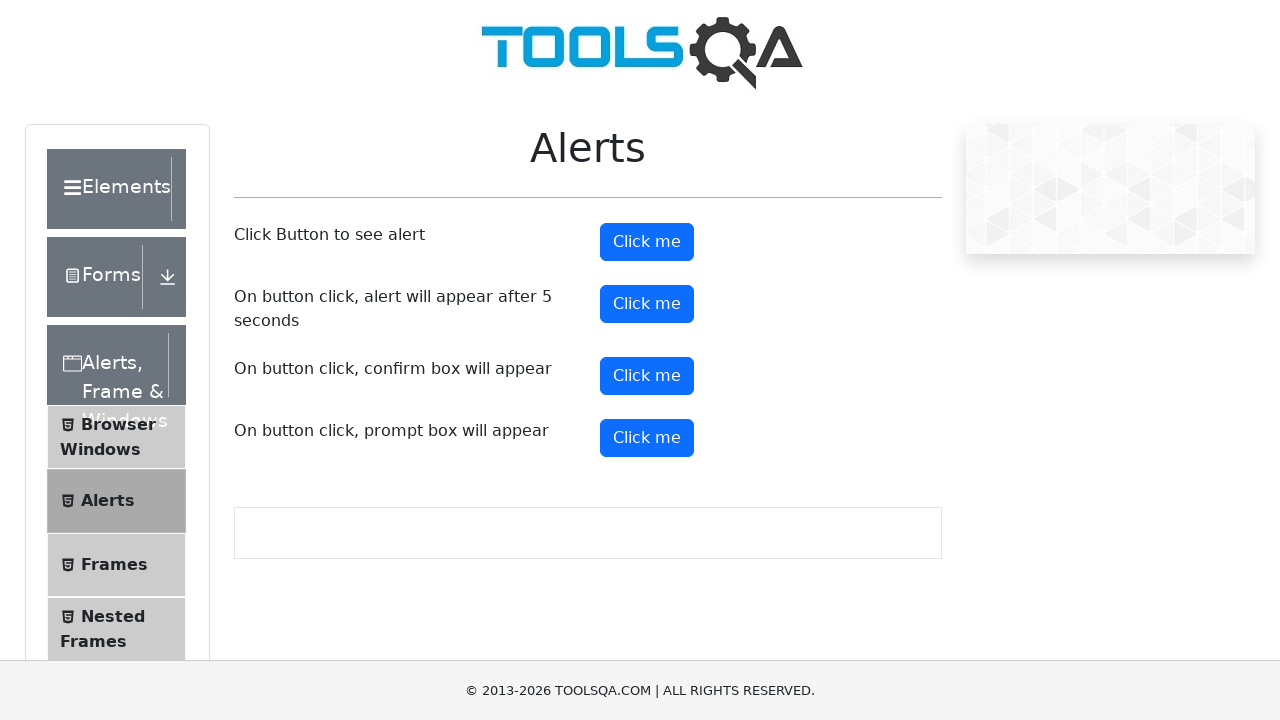

Clicked alert button to trigger simple JavaScript alert at (647, 242) on #alertButton
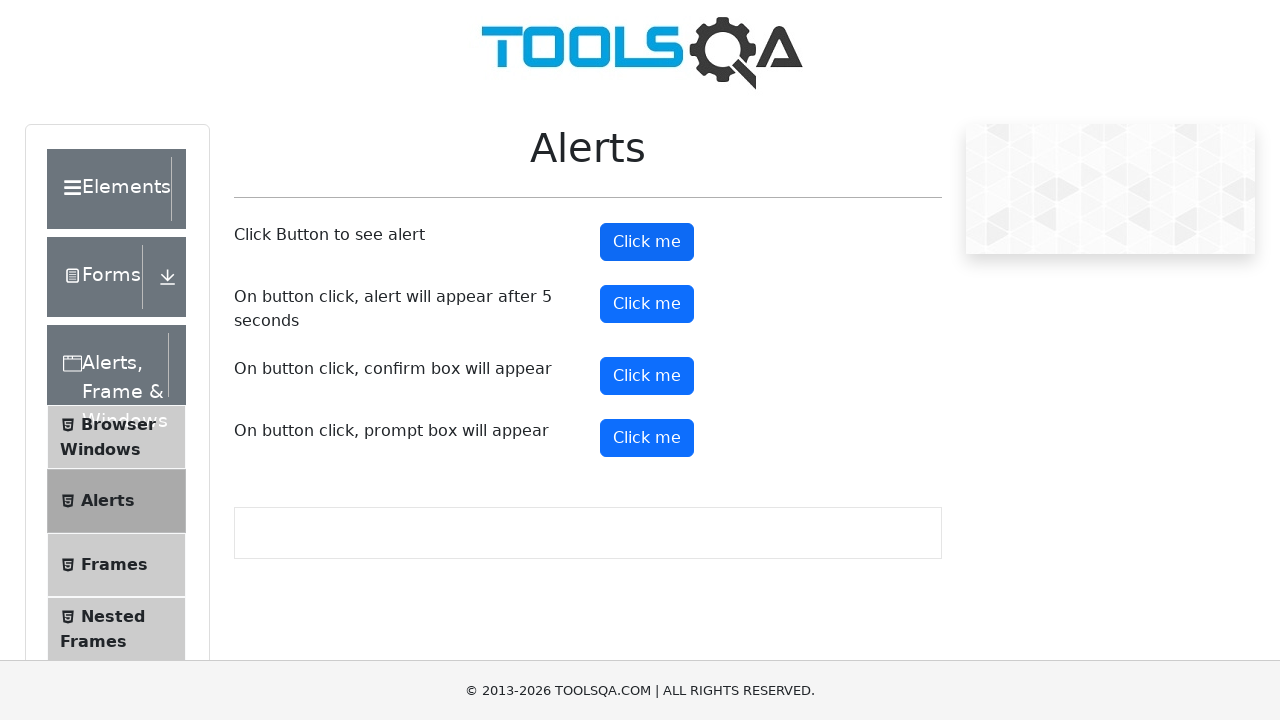

Set up dialog handler to accept alert popup
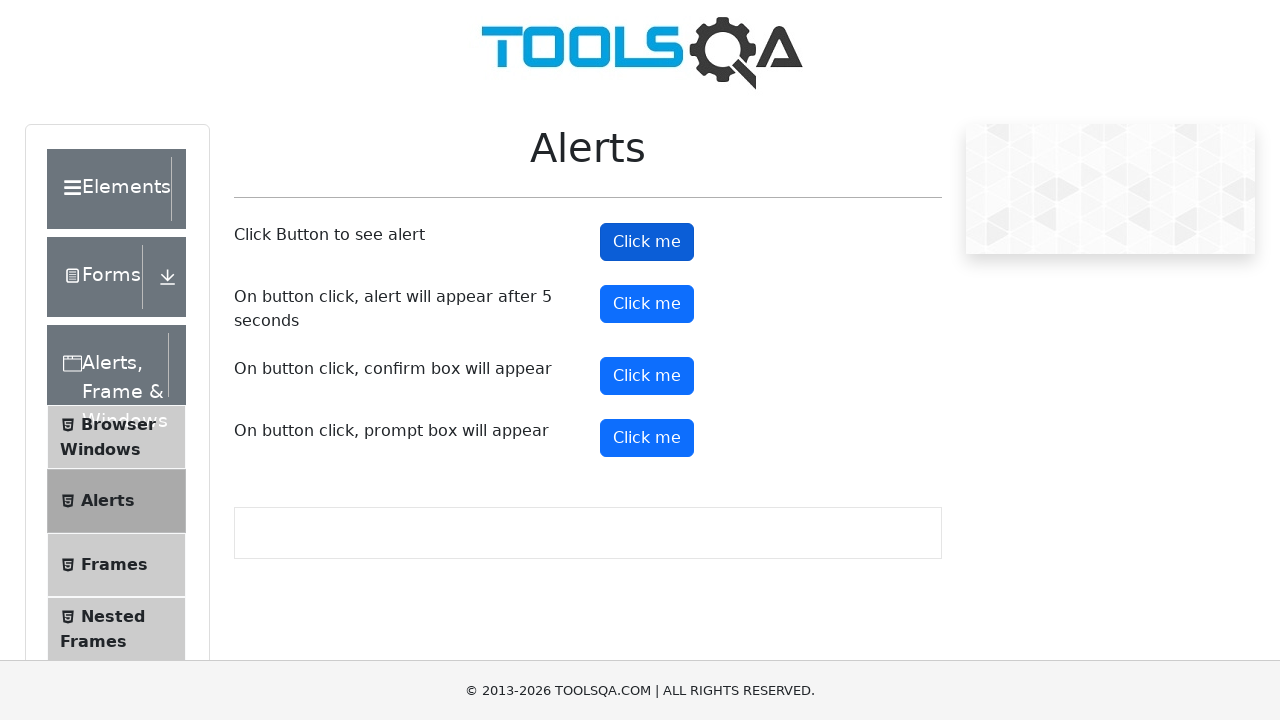

Waited for alert dialog to be processed
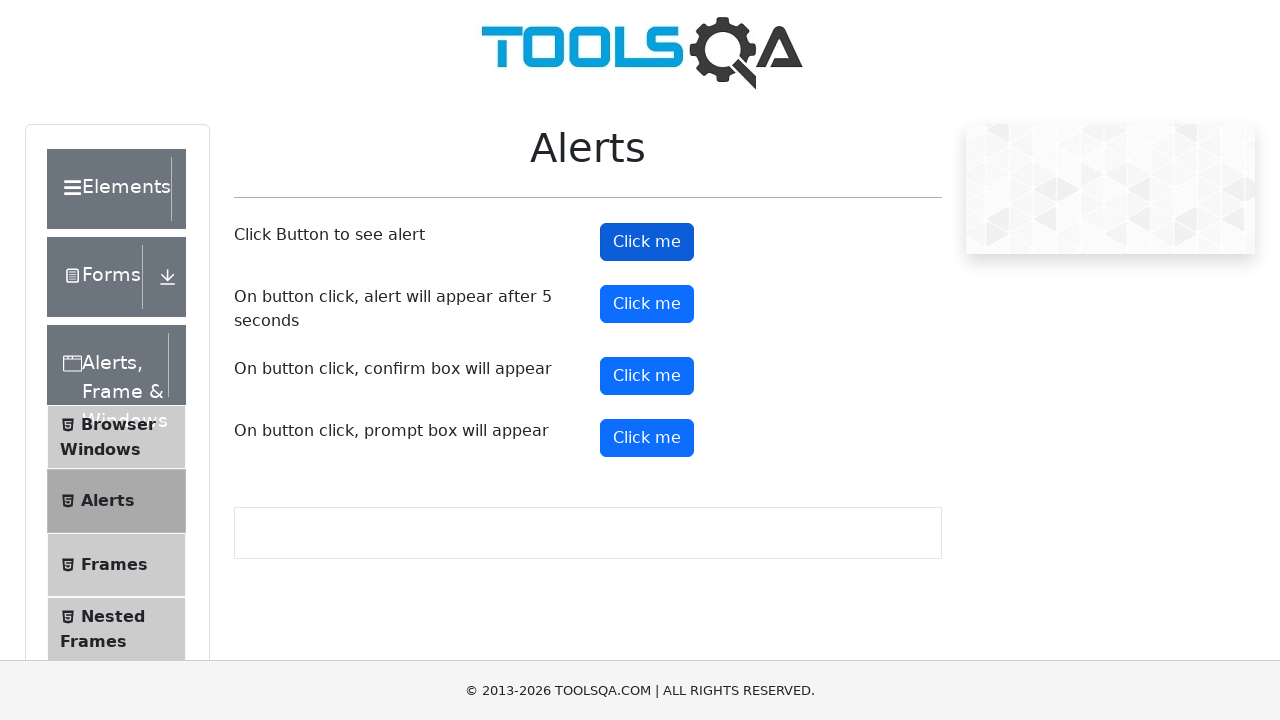

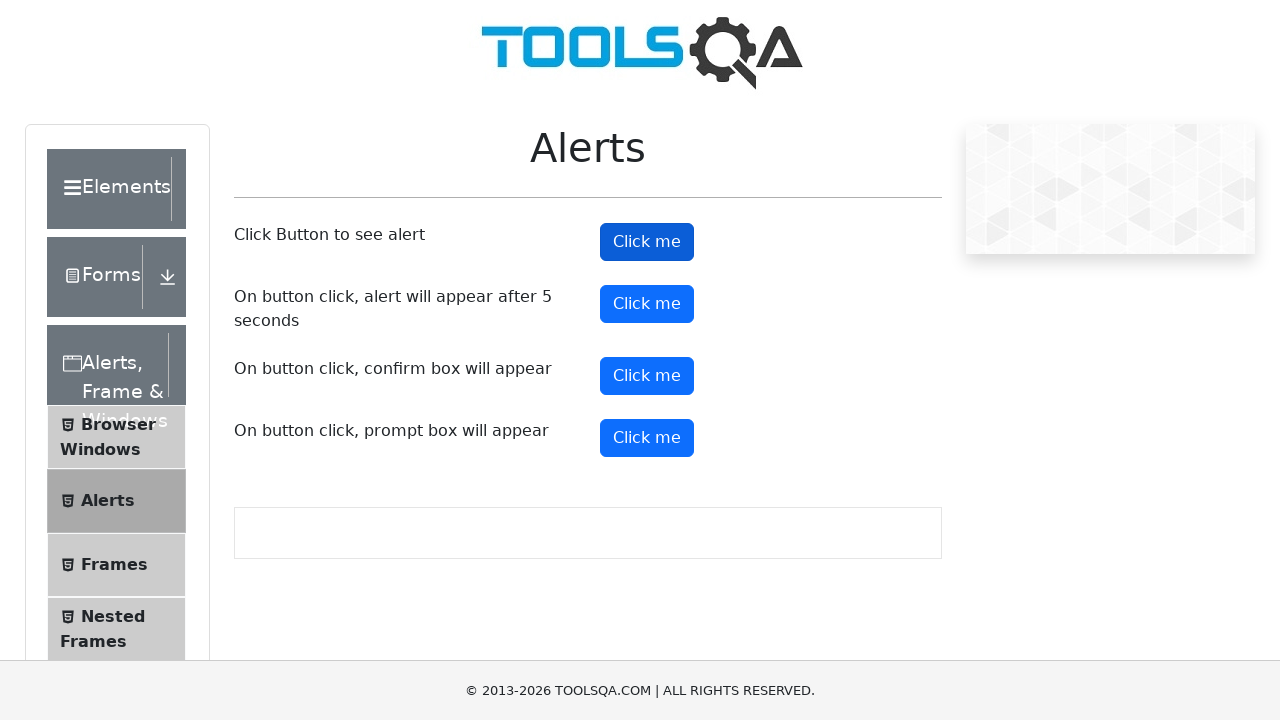